Tests handling of confirmation alert by clicking the confirm button and dismissing/rejecting the dialog

Starting URL: https://www.techglobal-training.com/

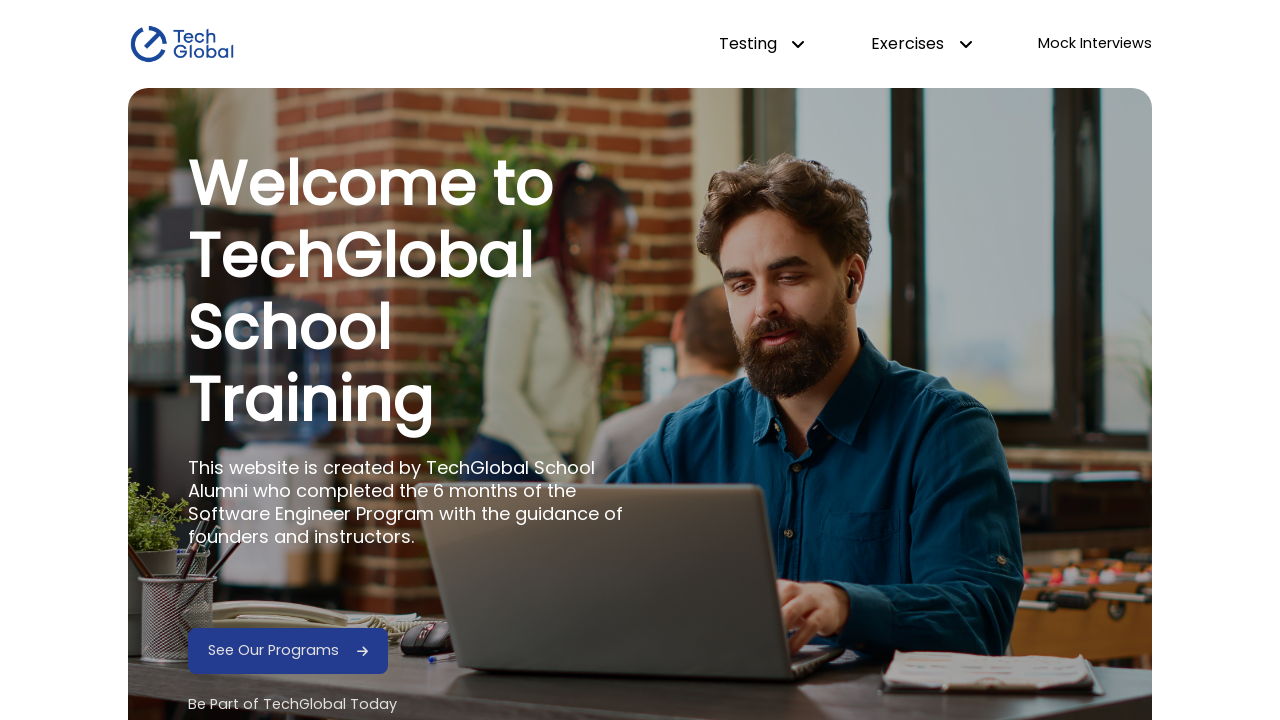

Hovered over dropdown testing menu at (762, 44) on #dropdown-testing
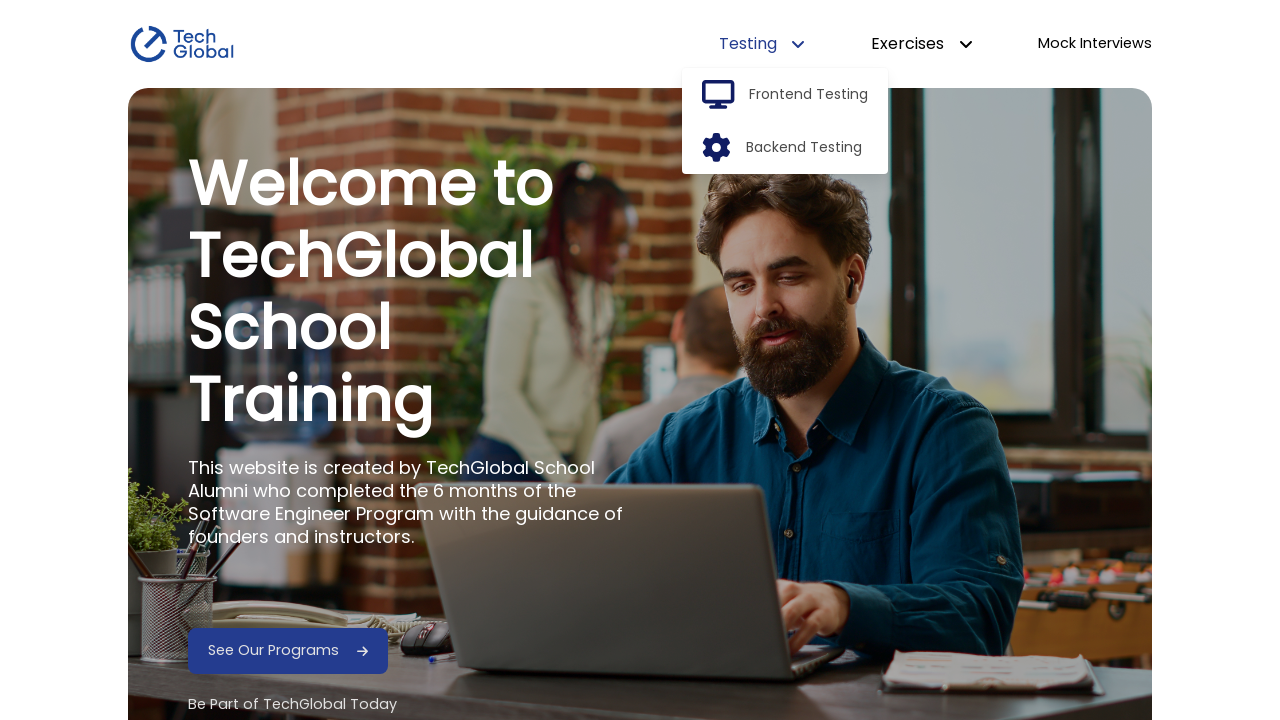

Clicked frontend option from dropdown at (809, 95) on #frontend-option
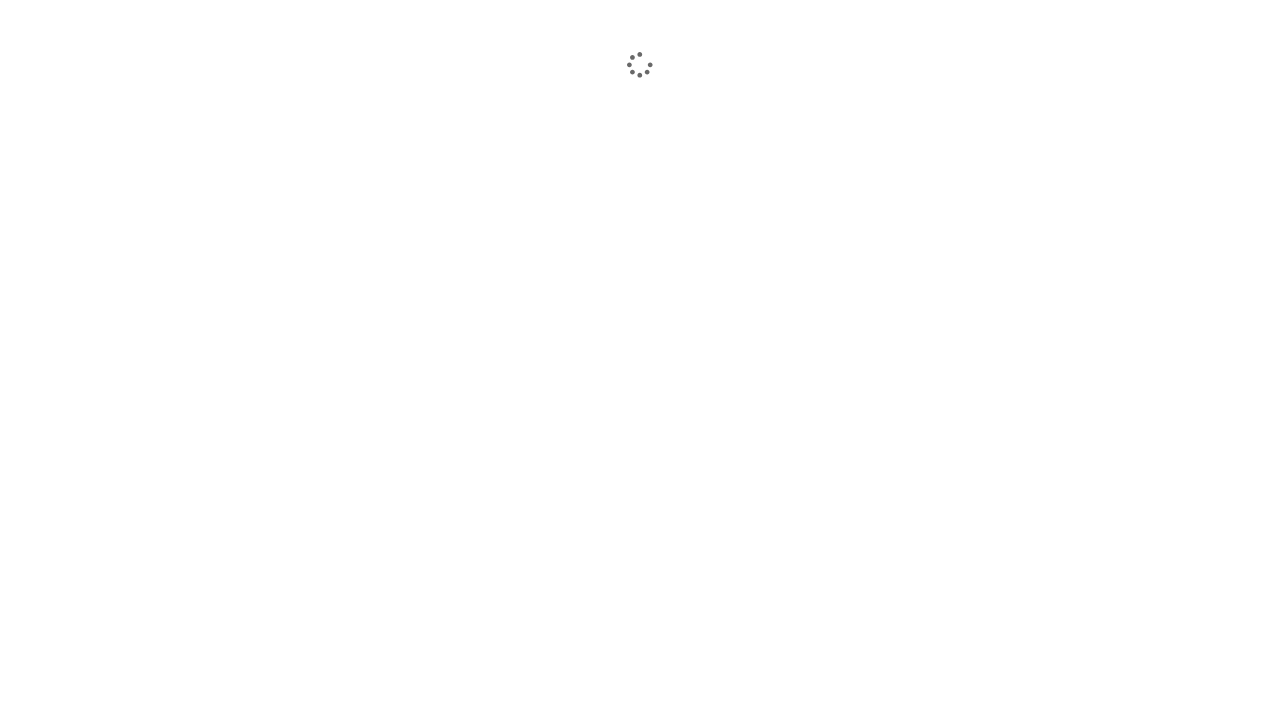

Clicked Alerts link at (1065, 340) on internal:role=link[name="Alerts"i]
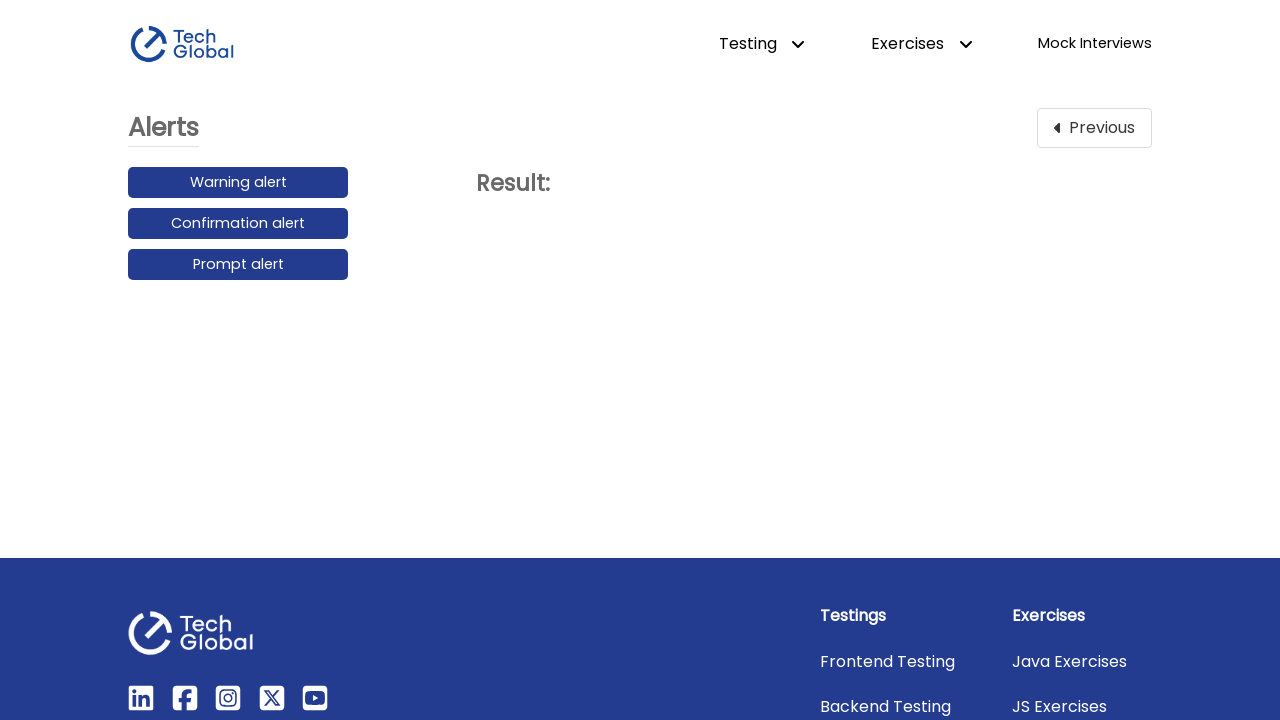

Set up dialog handler to dismiss confirmation alert
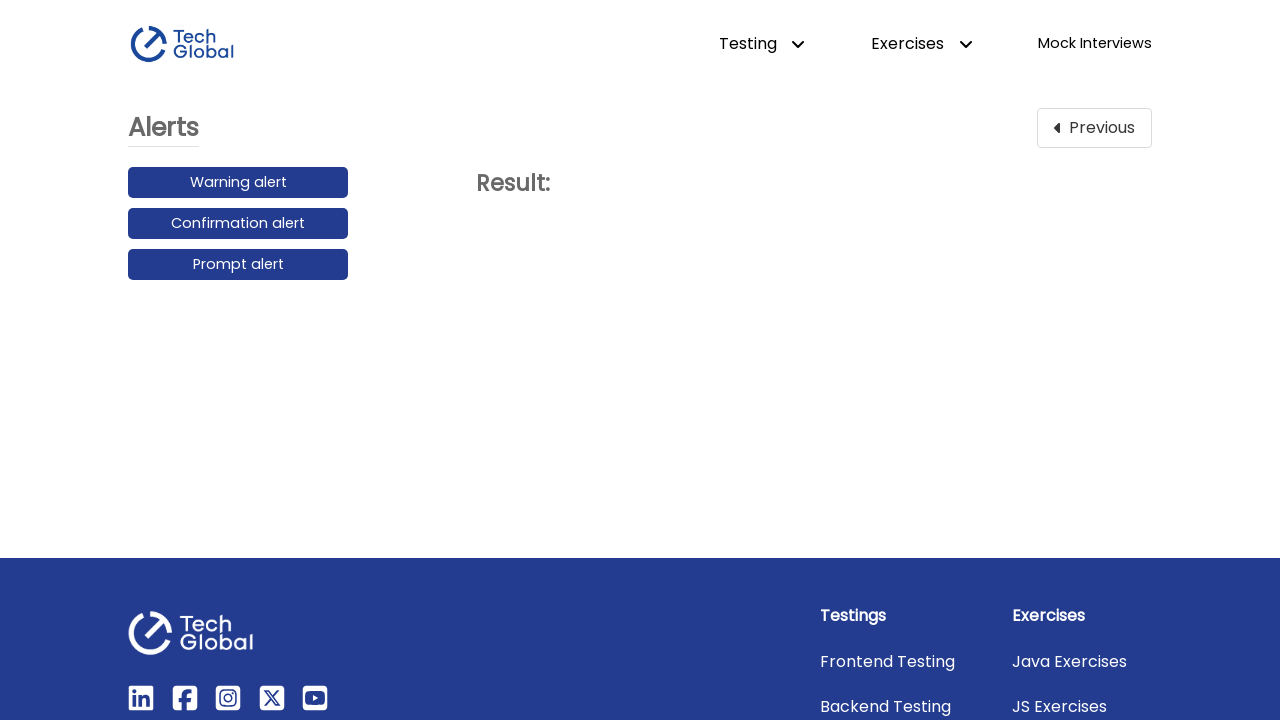

Clicked the confirmation alert button at (238, 224) on [id$="alert"] >> nth=1
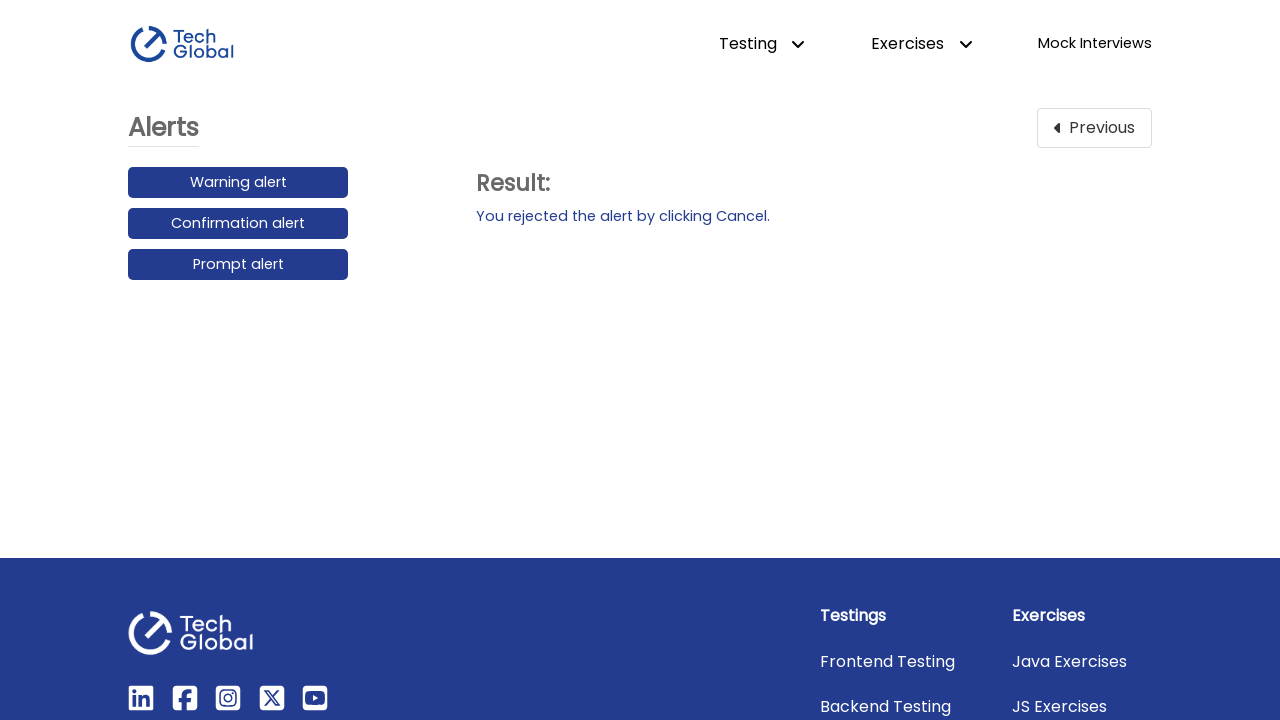

Confirmed alert action result displayed
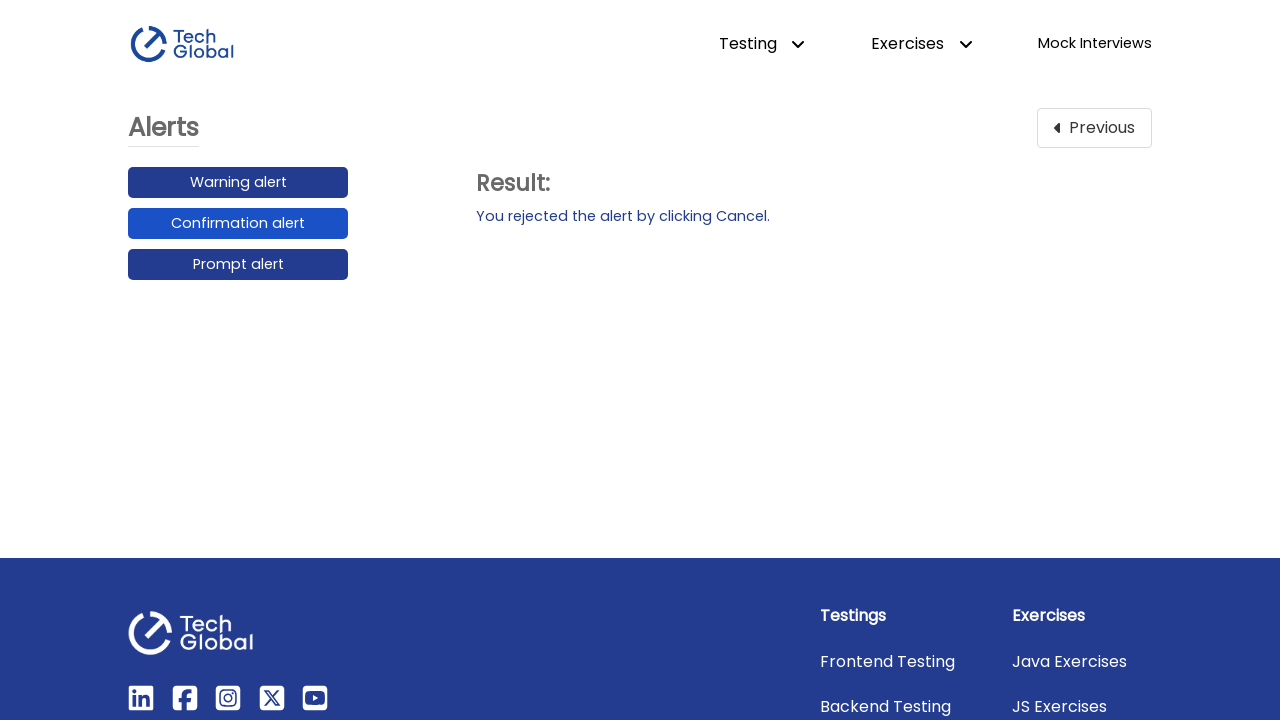

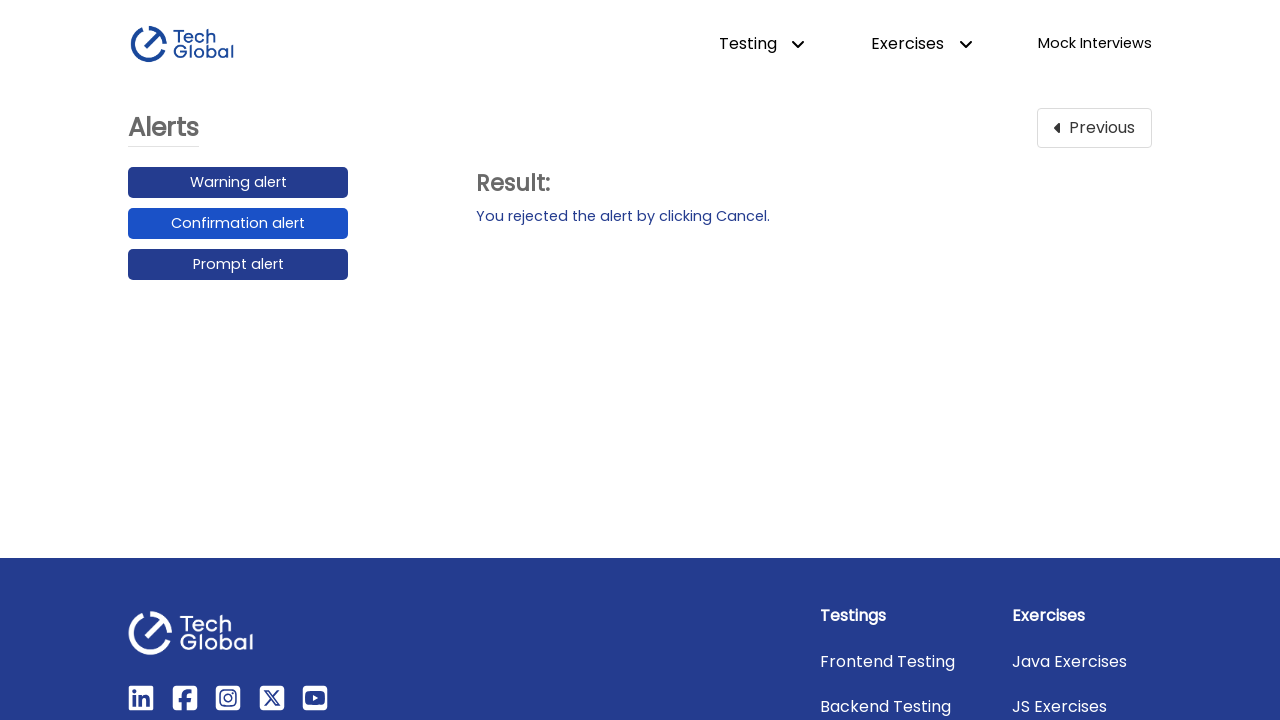